Tests handling of simple JavaScript alerts by clicking a button to trigger an alert, accepting it, then clicking a timer alert button and accepting that alert after it appears.

Starting URL: https://demoqa.com/alerts

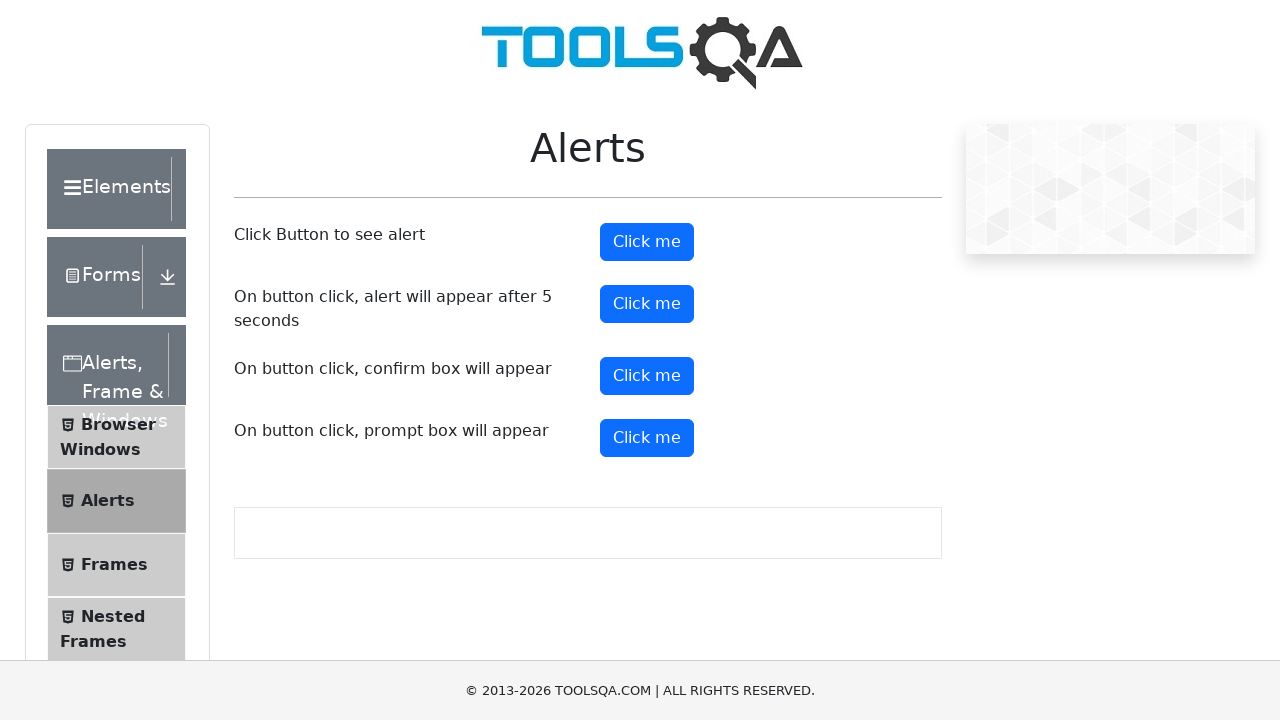

Clicked simple alert button at (647, 242) on #alertButton
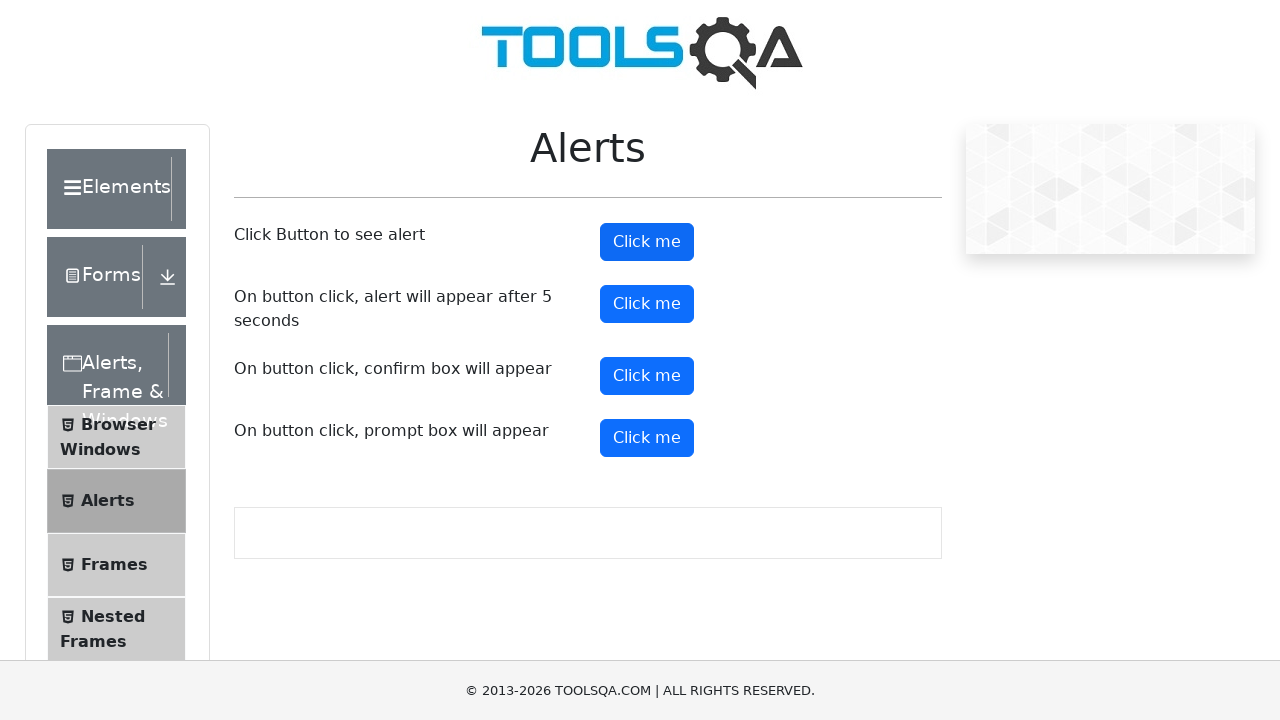

Set up dialog handler to accept alerts
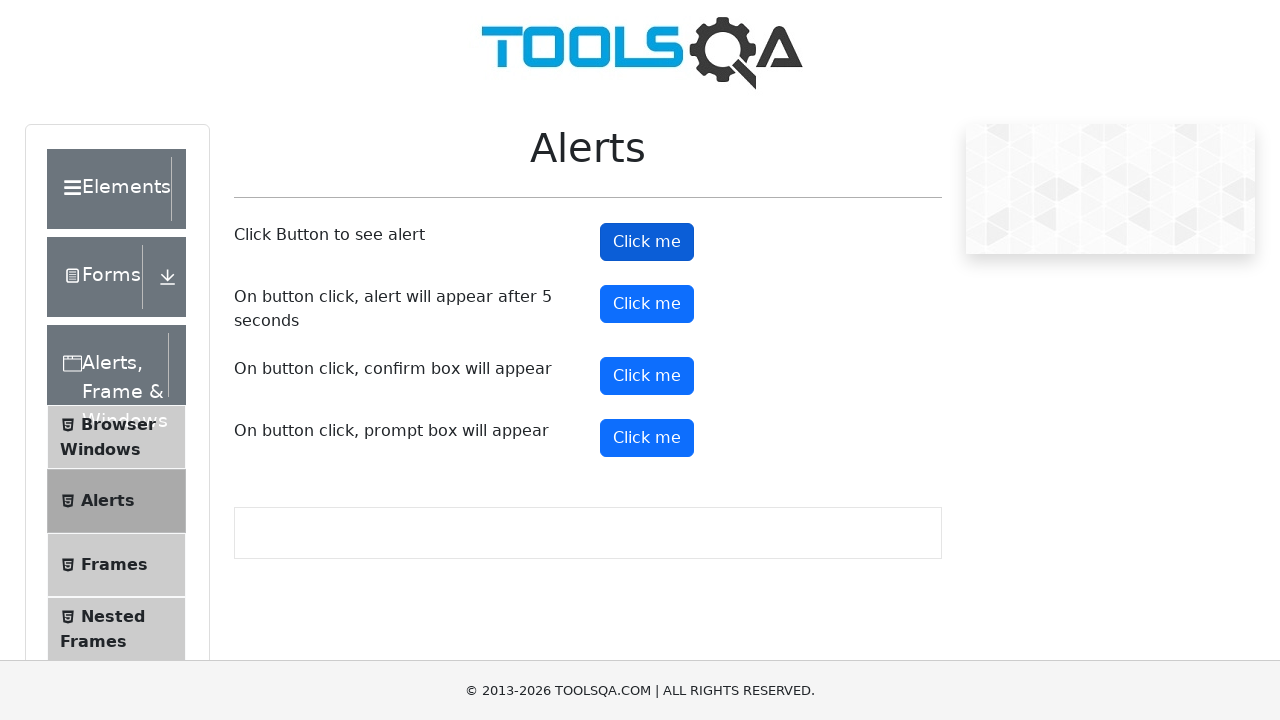

Clicked timer alert button at (647, 304) on #timerAlertButton
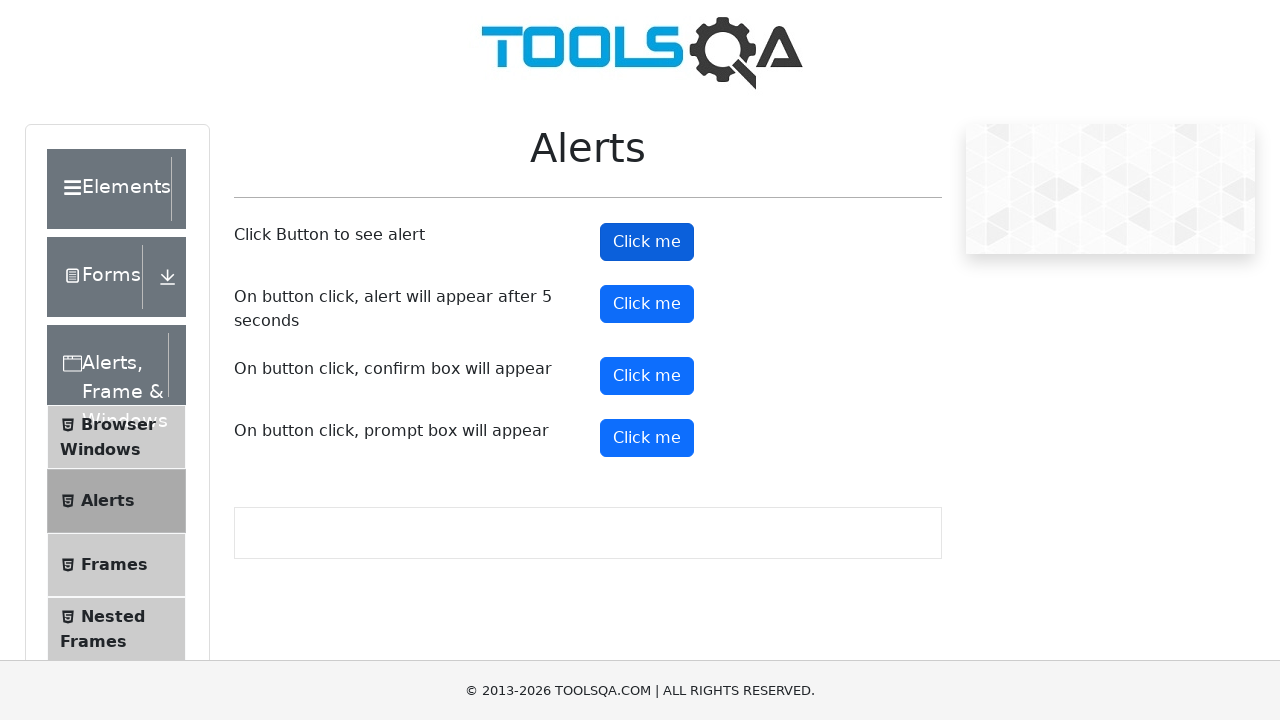

Waited 5 seconds for timer alert to appear and be accepted
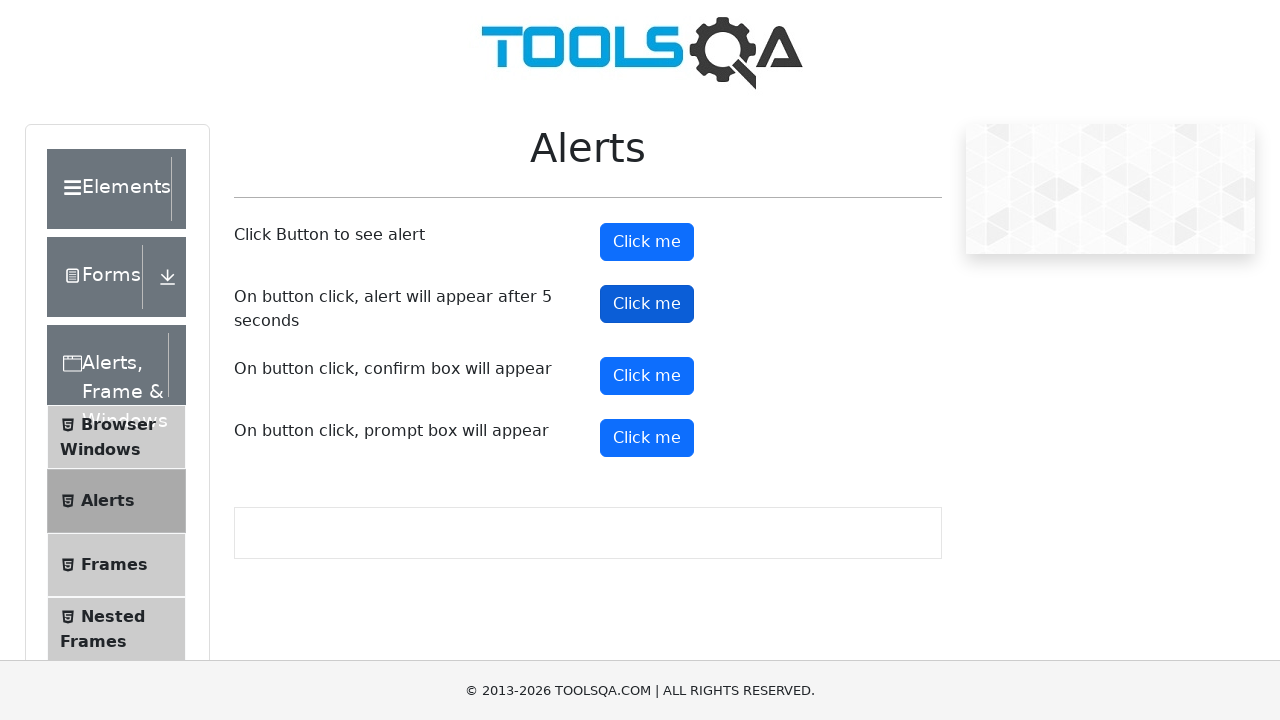

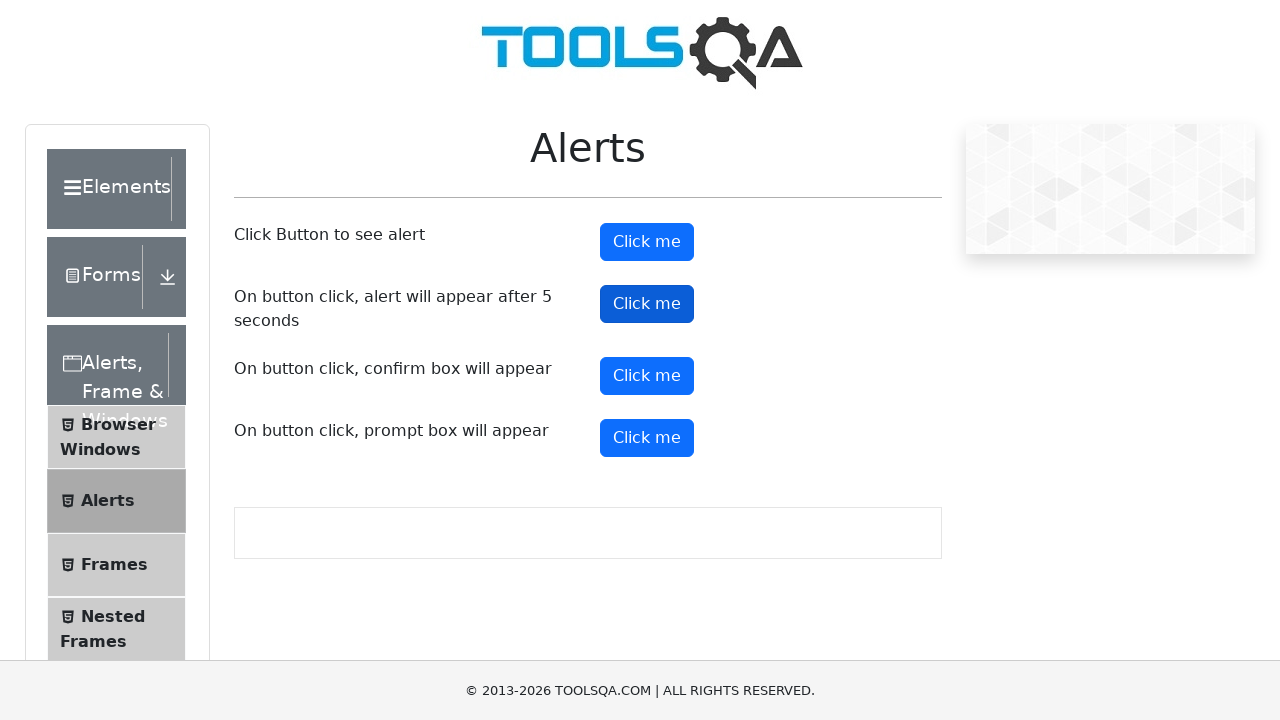